Navigates to Internshala internship search page for a specific query and waits for internship listings to load.

Starting URL: https://internshala.com/internships/data-science-internship/

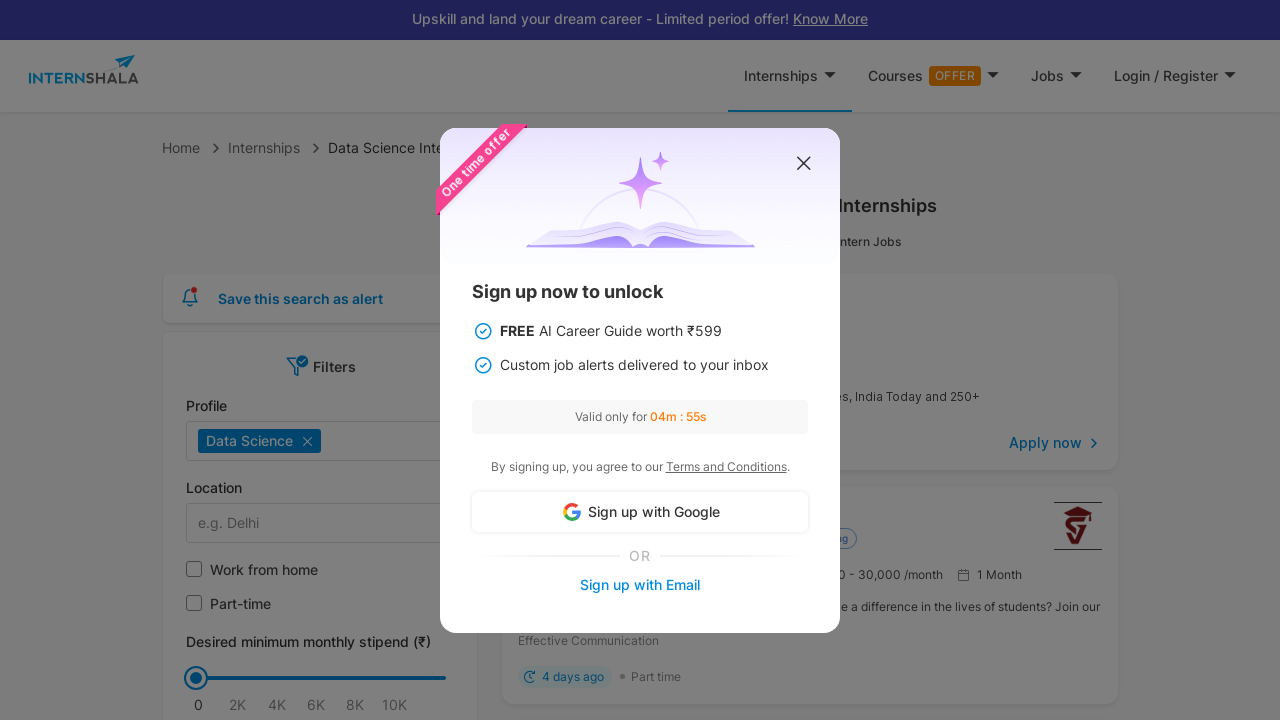

Waited for internship metadata to load
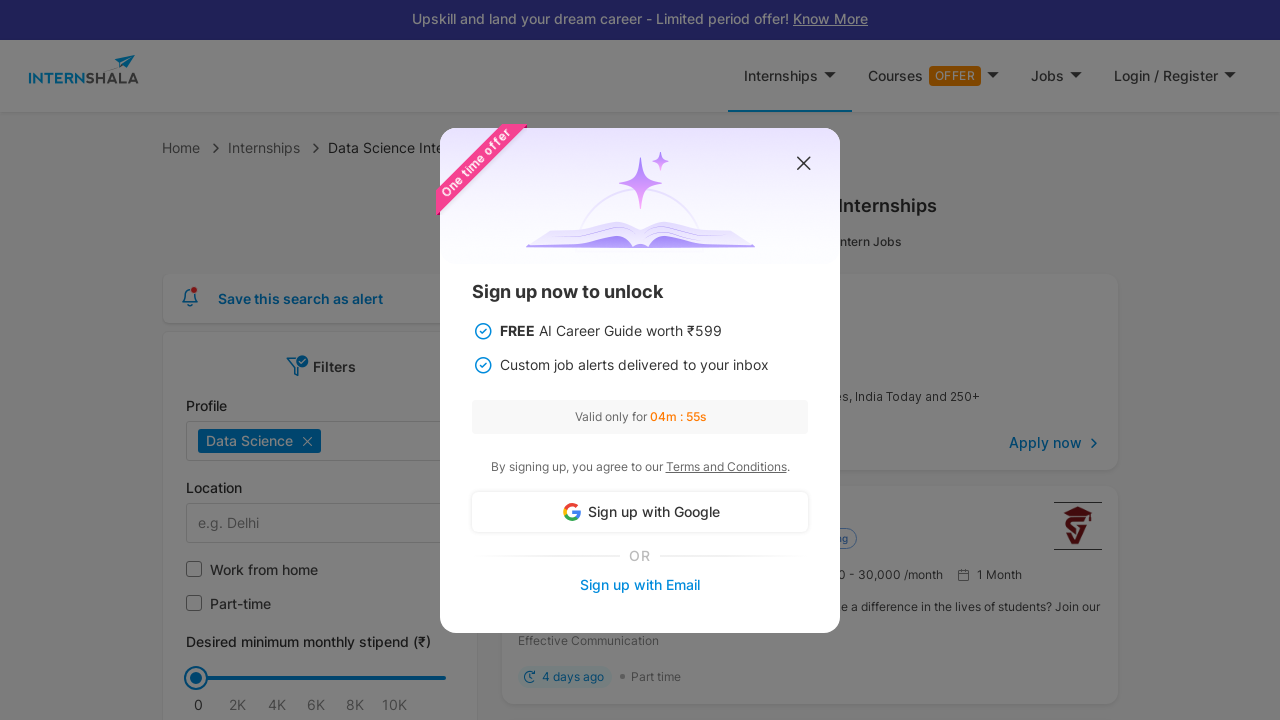

Verified internship cards are present on the page
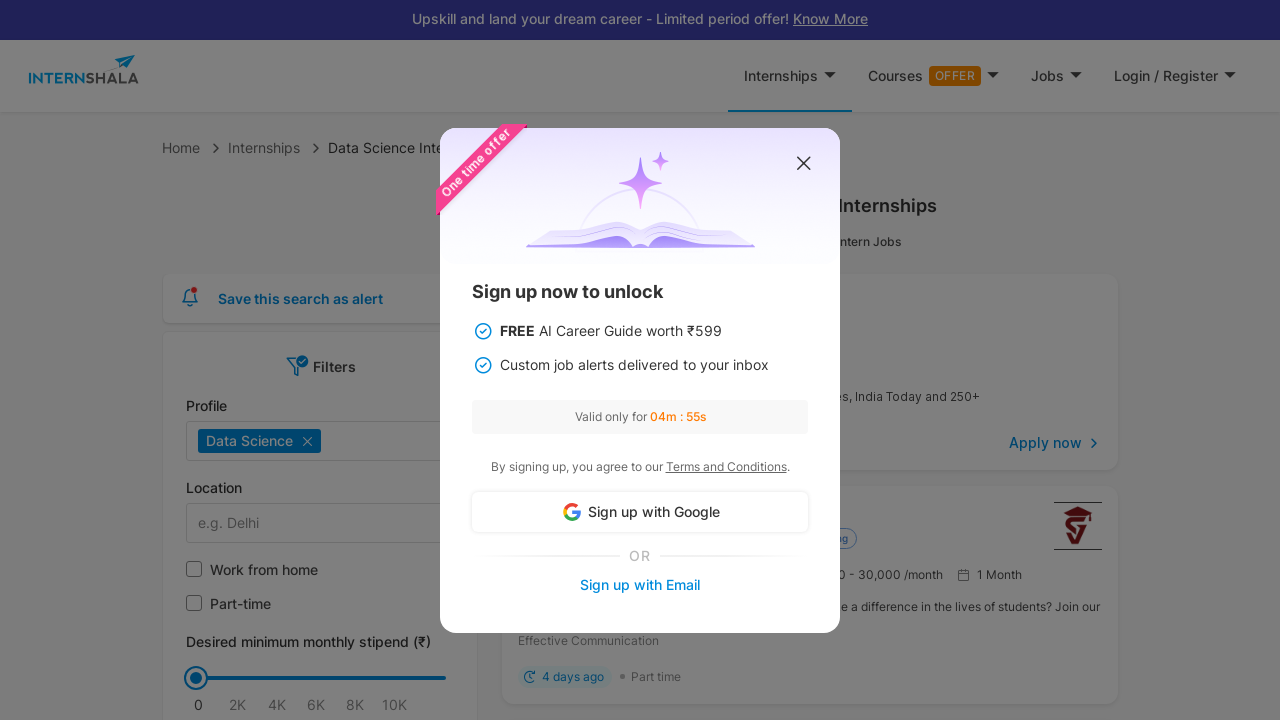

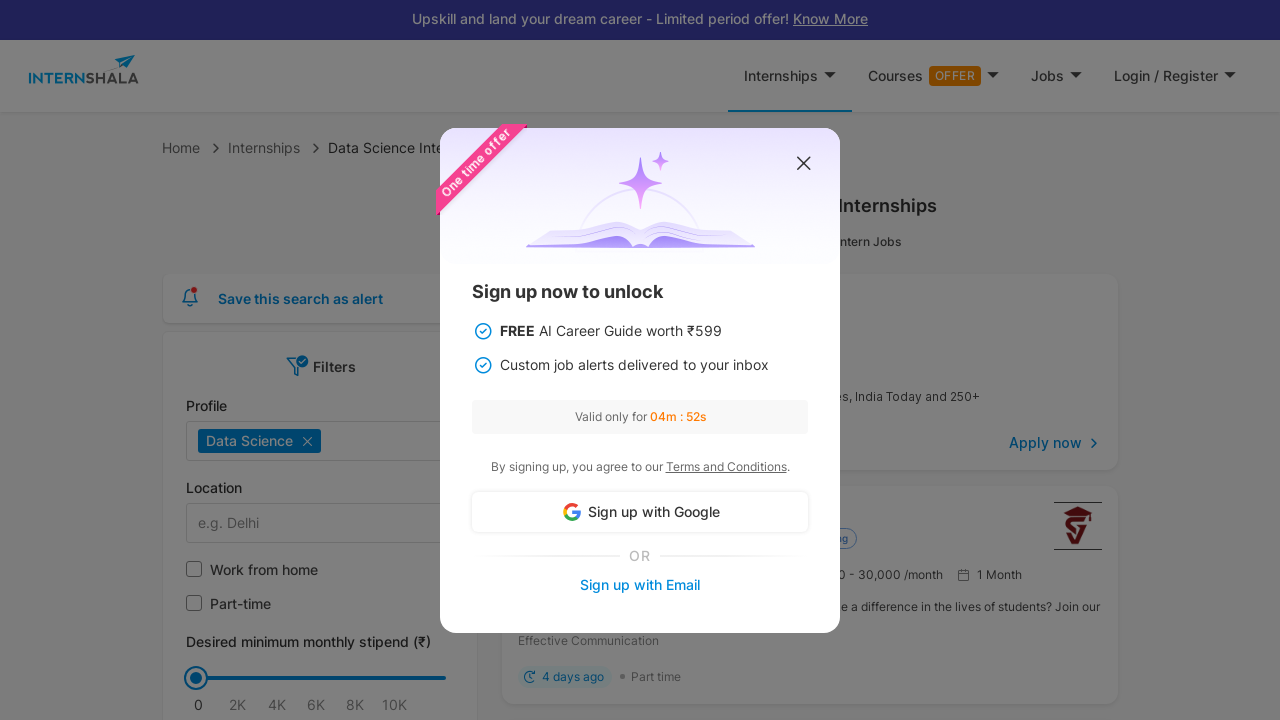